Tests table filtering functionality by entering "United States" in the filter input and verifying filtered results.

Starting URL: https://selectorshub.com/xpath-practice-page/

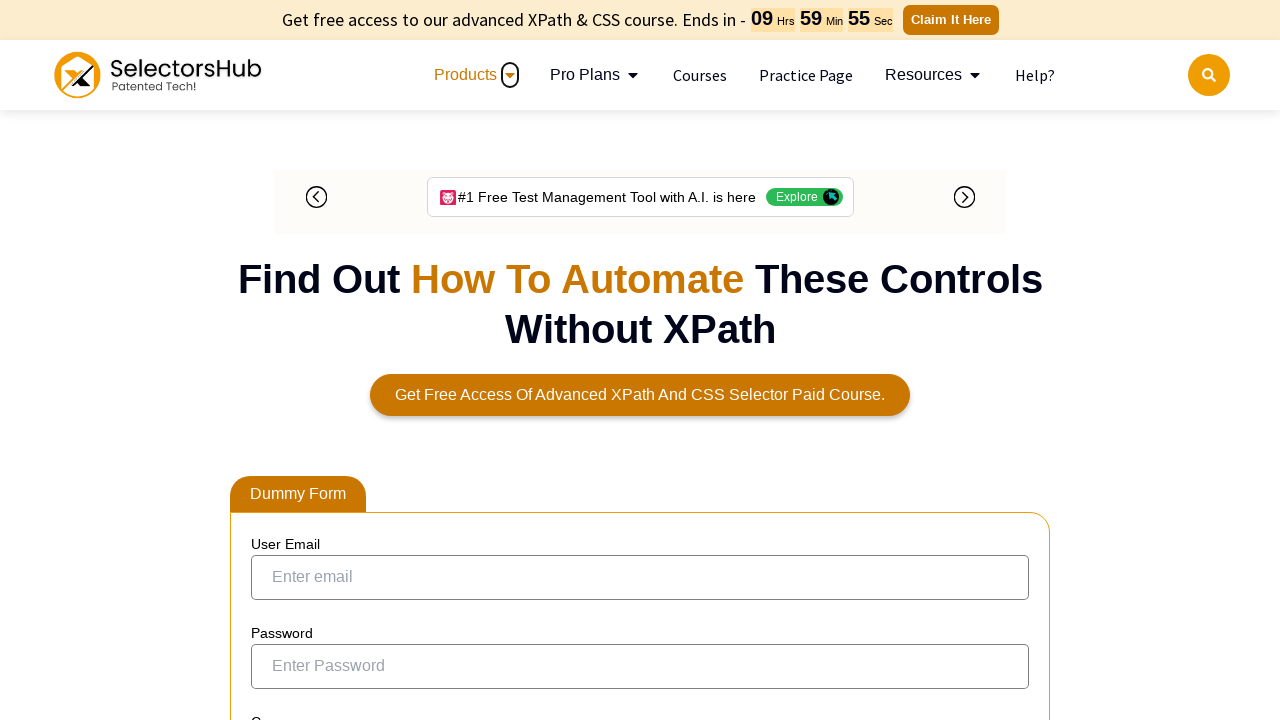

Filled table filter input with 'United States' on input[aria-controls='tablepress-1']
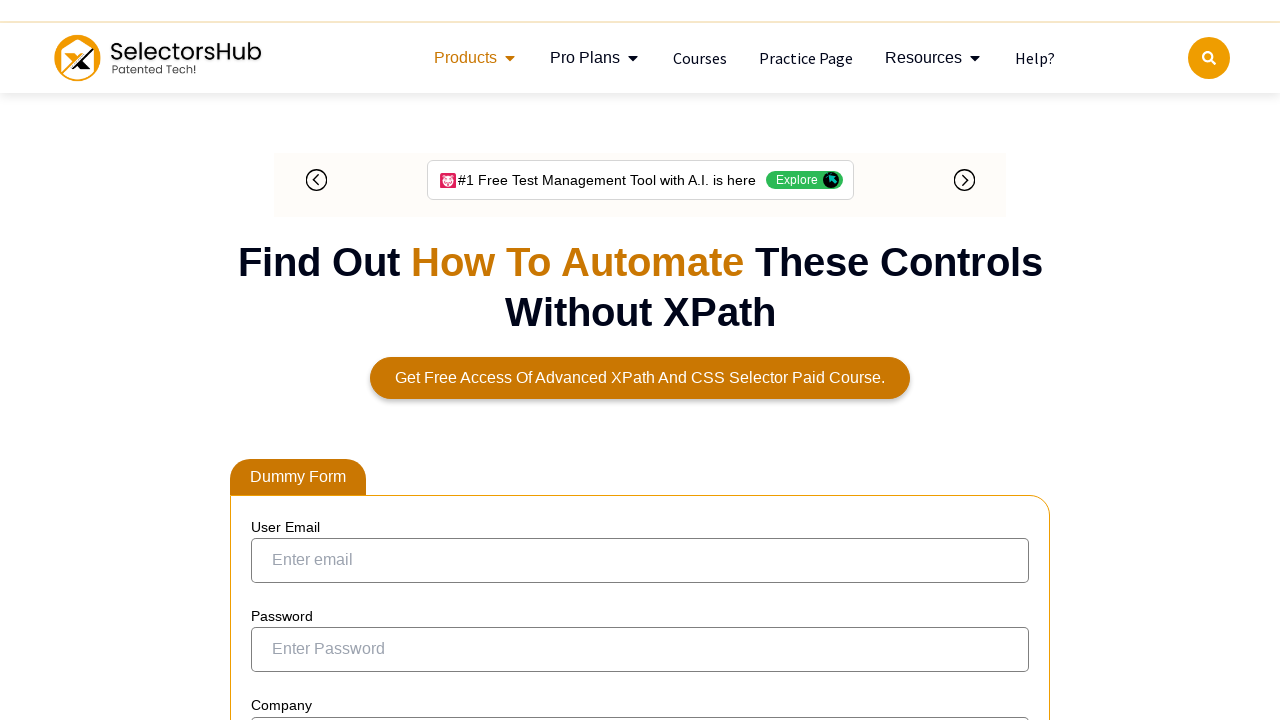

Waited for filtered table results to load
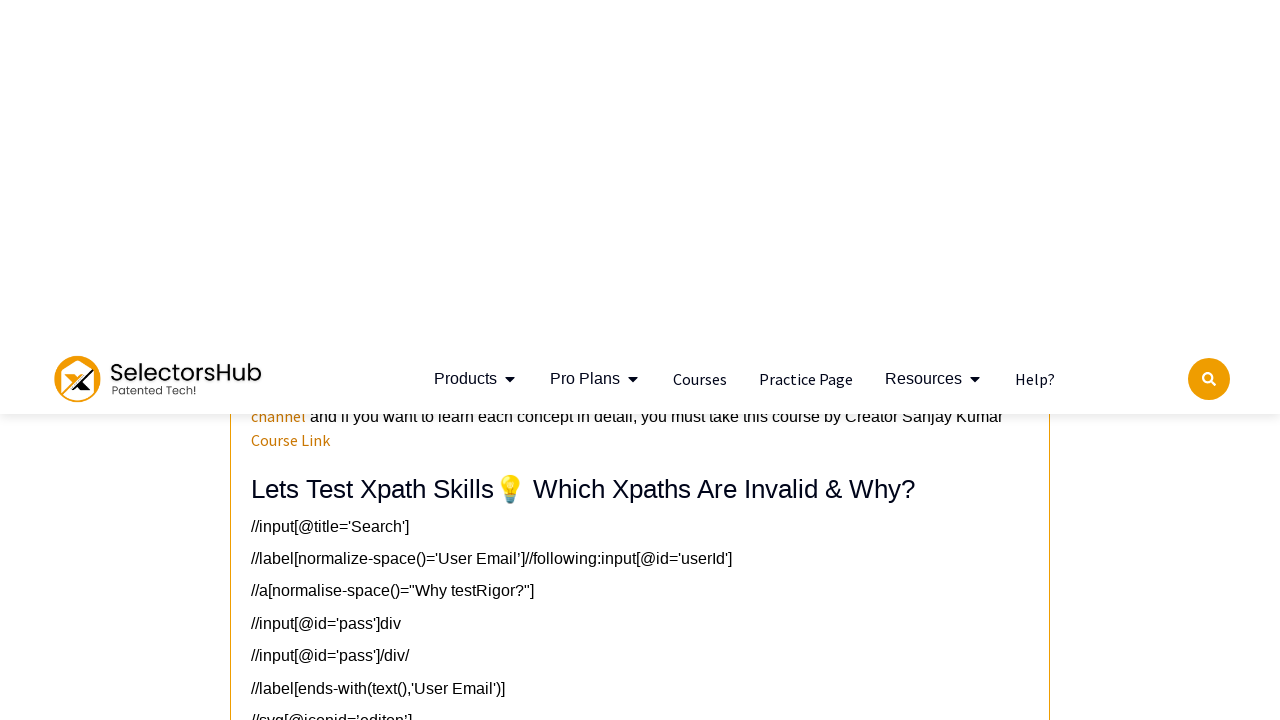

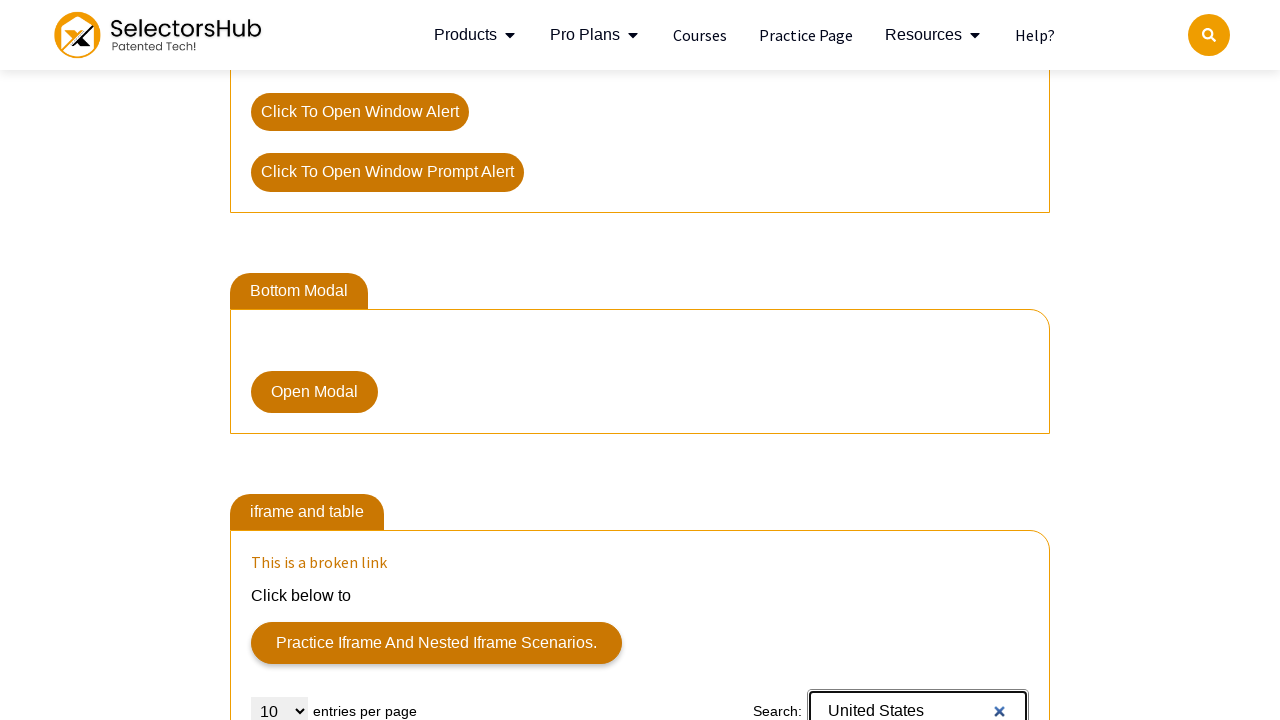